Tests the text box form on DemoQA by filling in the username field with a sample value

Starting URL: https://demoqa.com/text-box

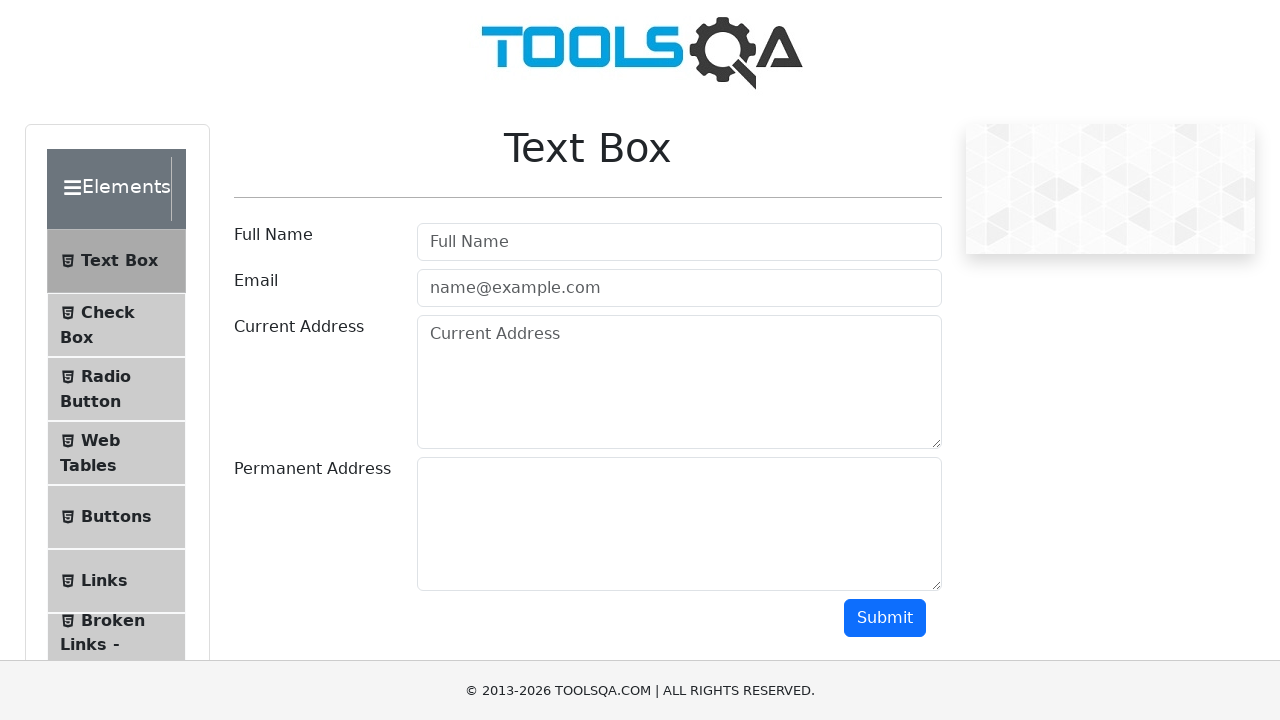

Filled username field with 'hellothere' on input#userName
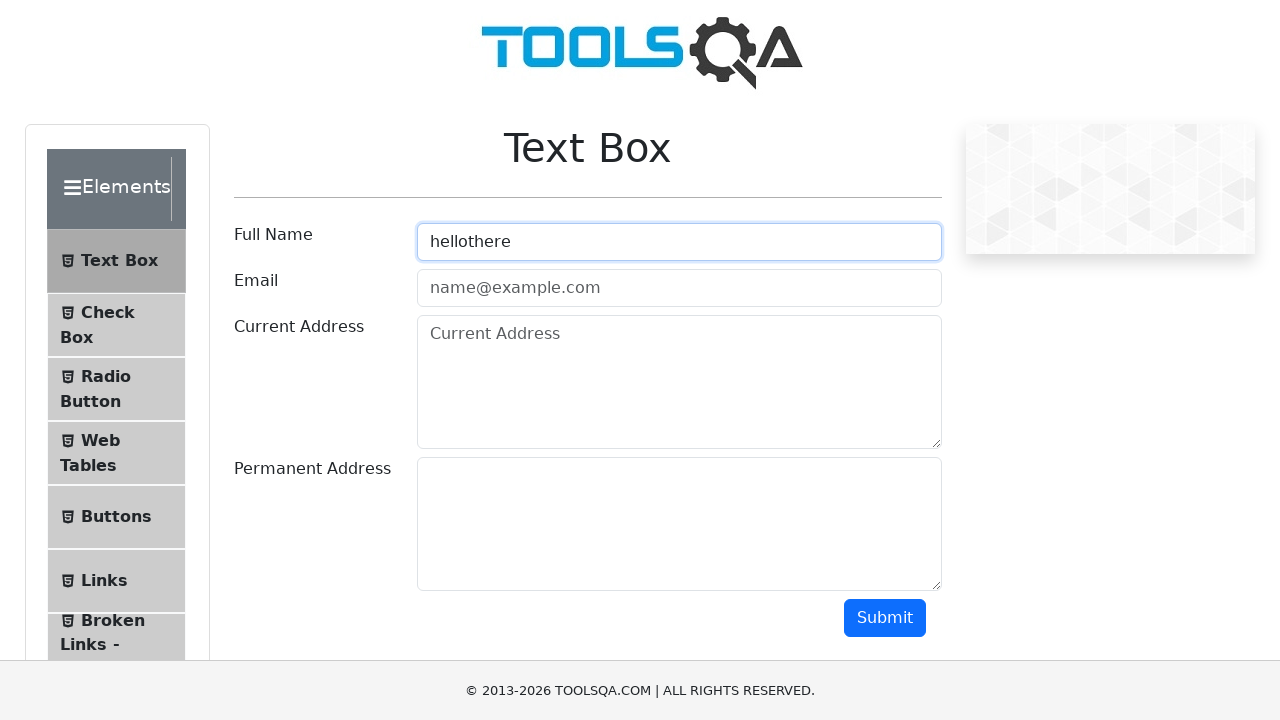

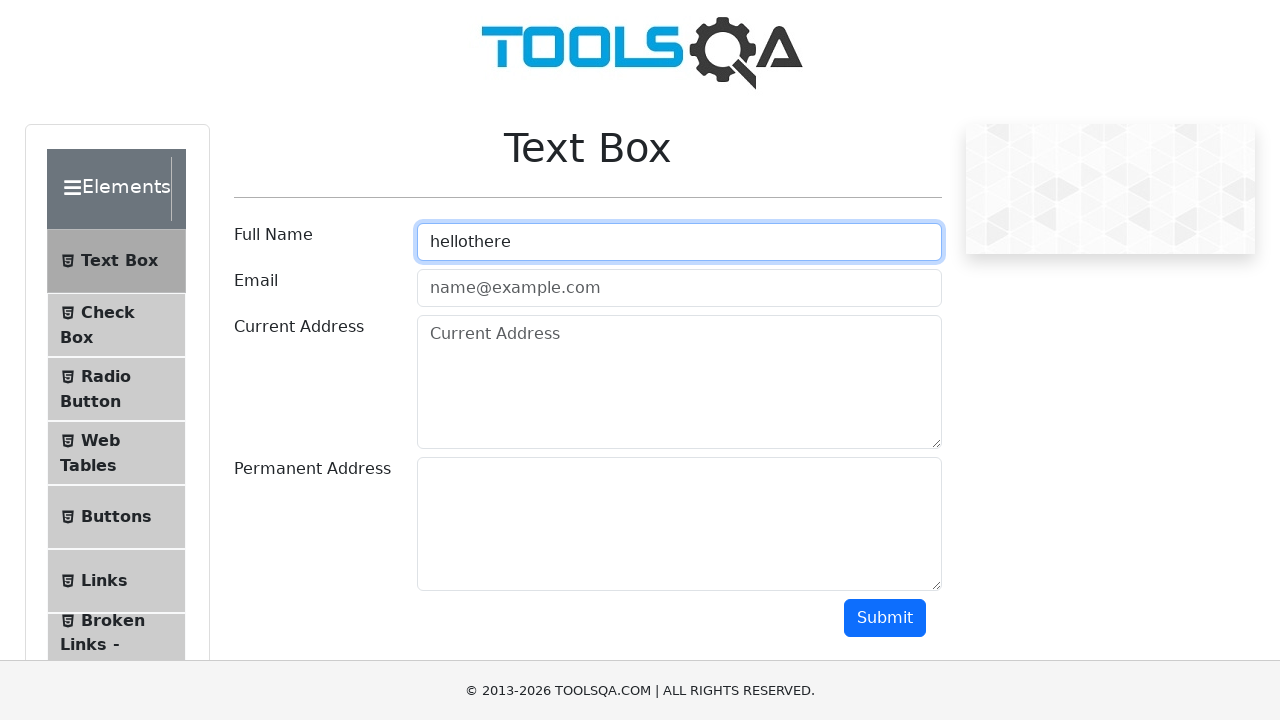